Tests that the counter displays the correct number of todo items as they are added

Starting URL: https://demo.playwright.dev/todomvc

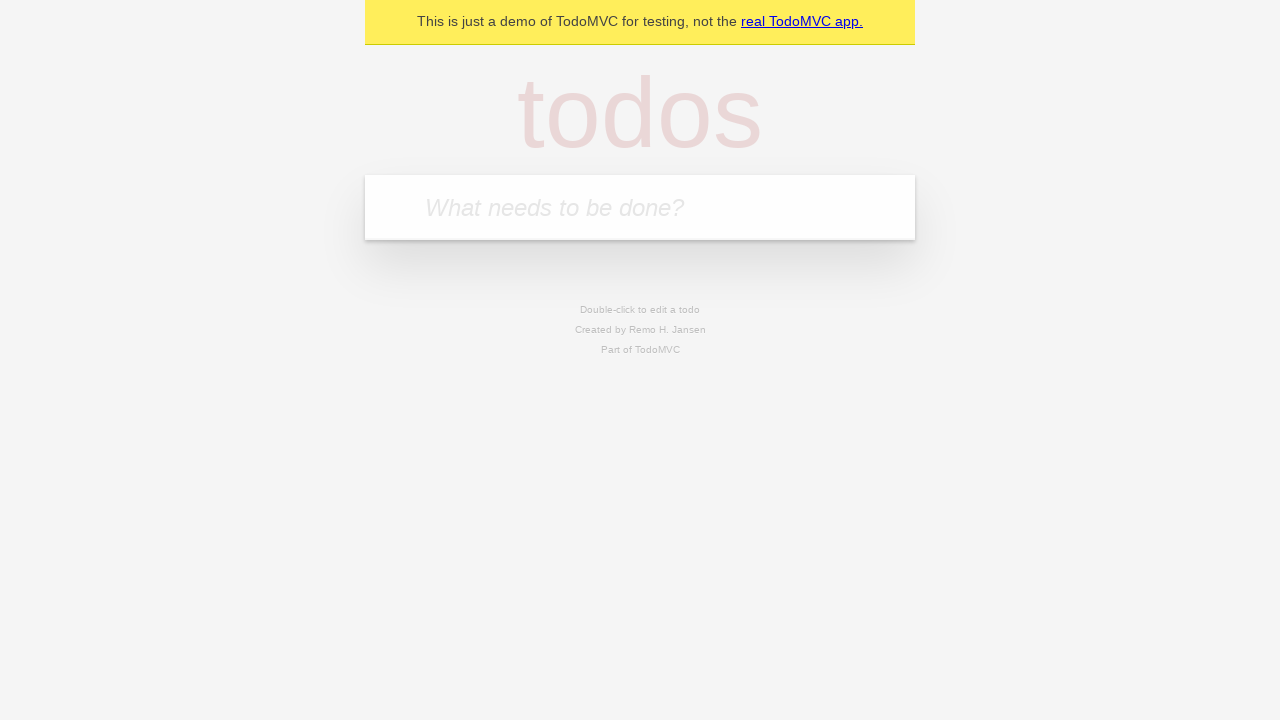

Filled todo input field with 'buy some cheese' on internal:attr=[placeholder="What needs to be done?"i]
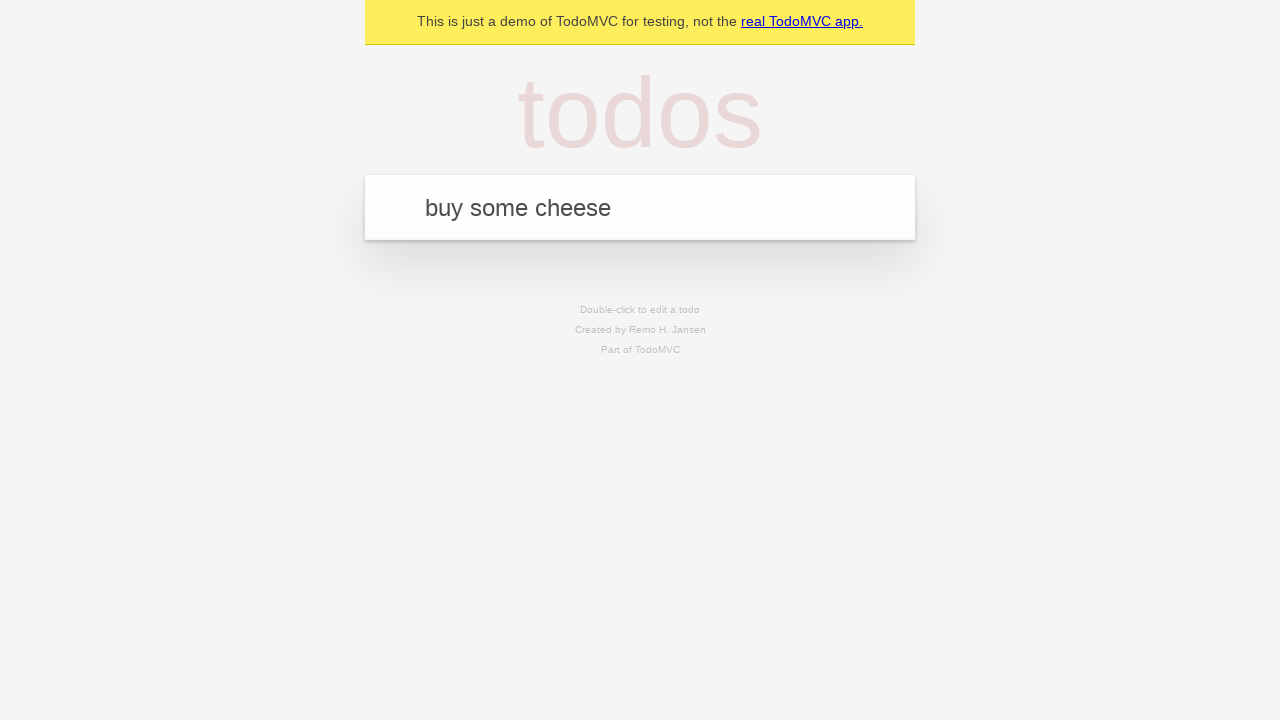

Pressed Enter to add first todo item on internal:attr=[placeholder="What needs to be done?"i]
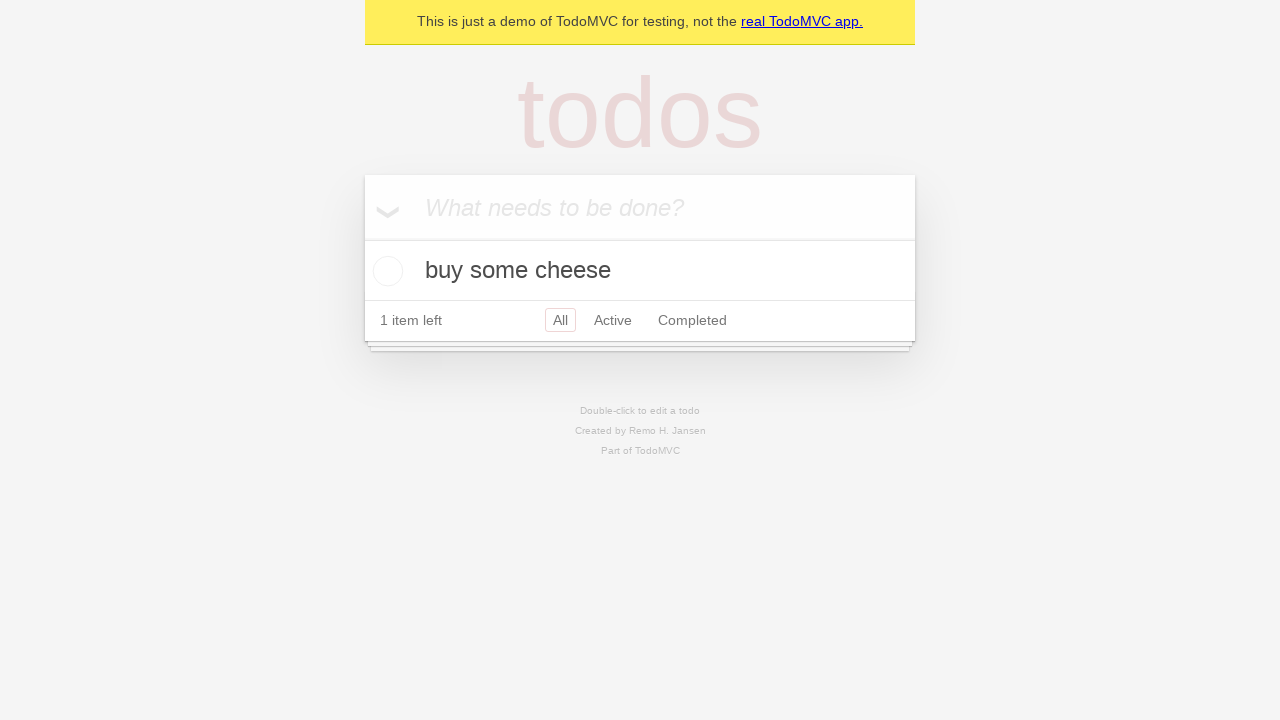

Todo counter element is visible after adding first item
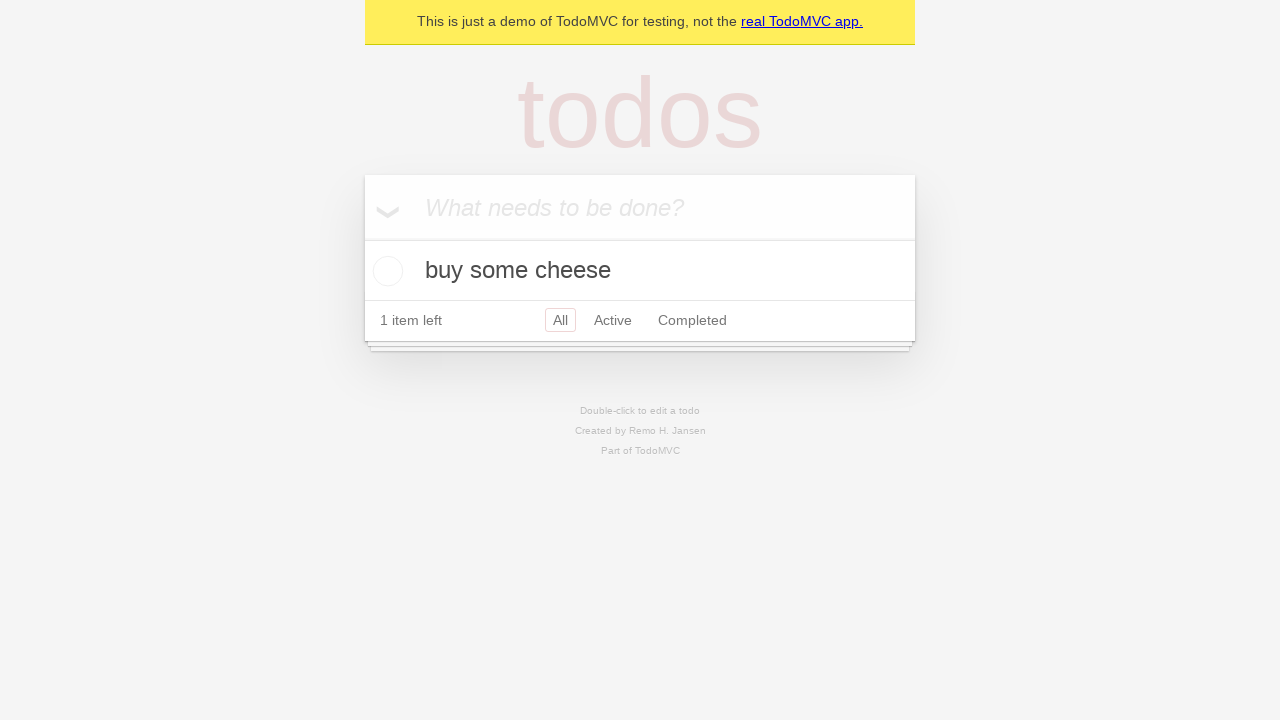

Filled todo input field with 'feed the cat' on internal:attr=[placeholder="What needs to be done?"i]
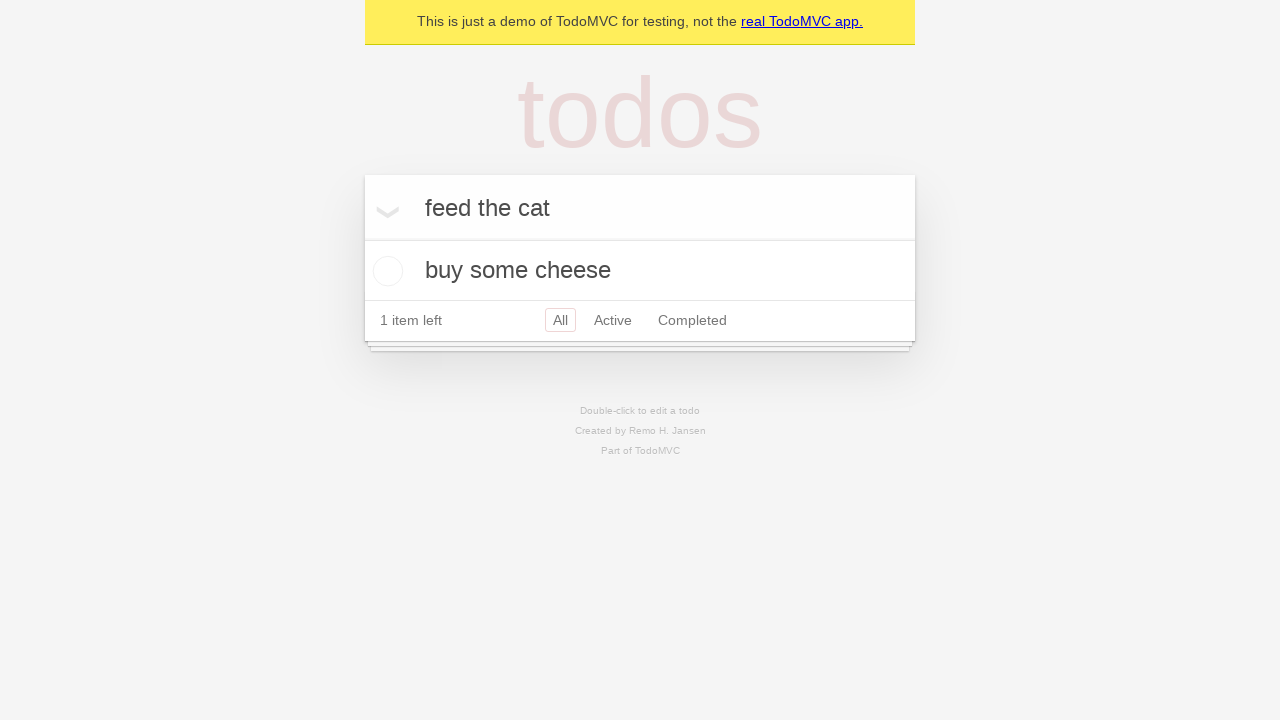

Pressed Enter to add second todo item on internal:attr=[placeholder="What needs to be done?"i]
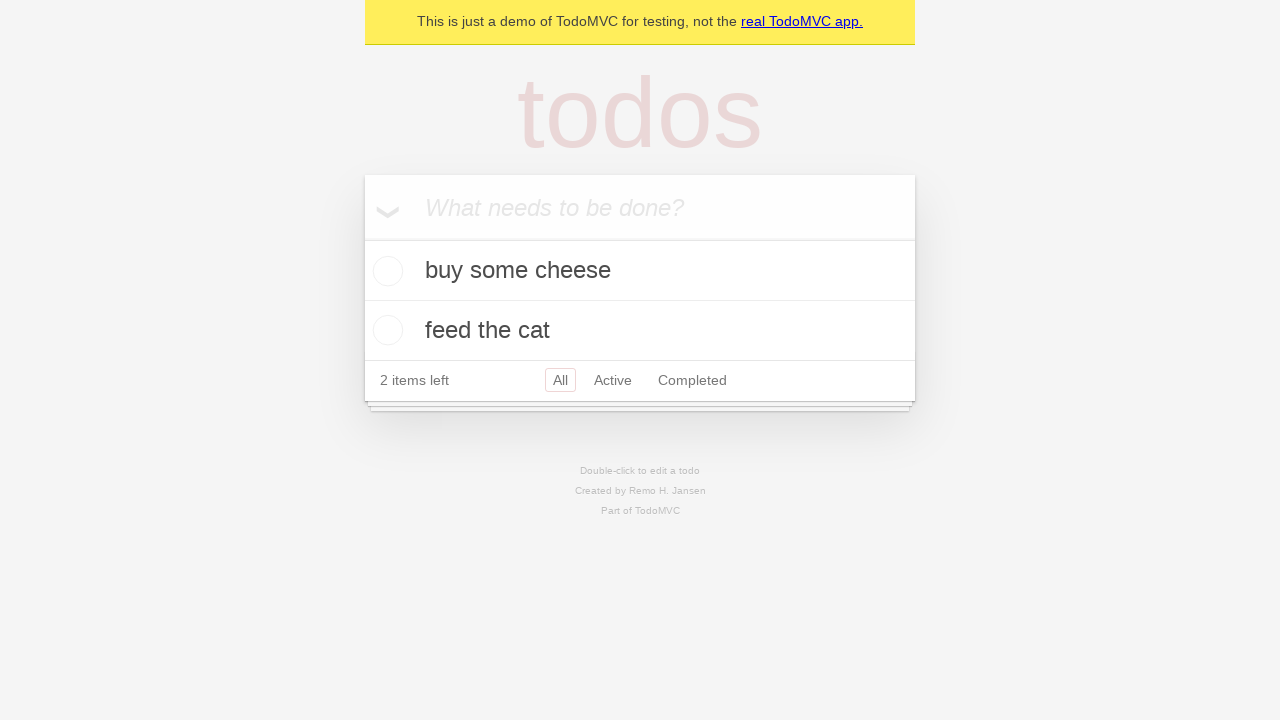

Todo counter now displays '2 items left'
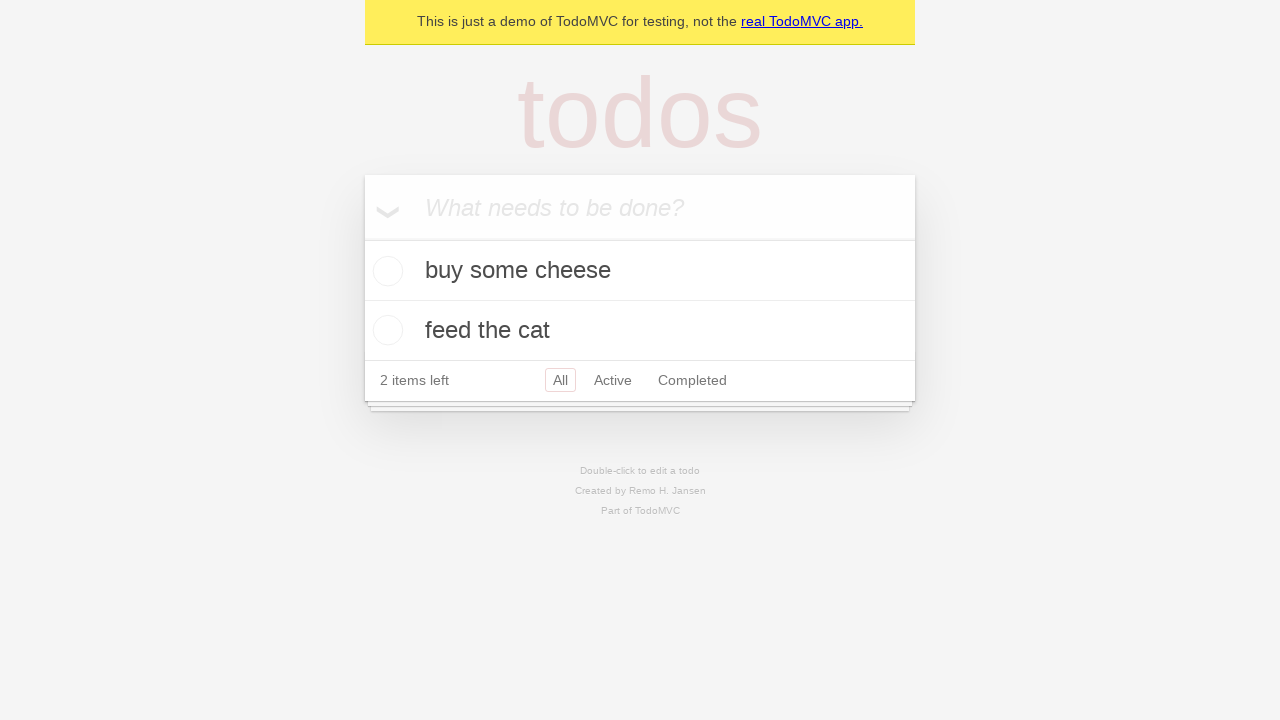

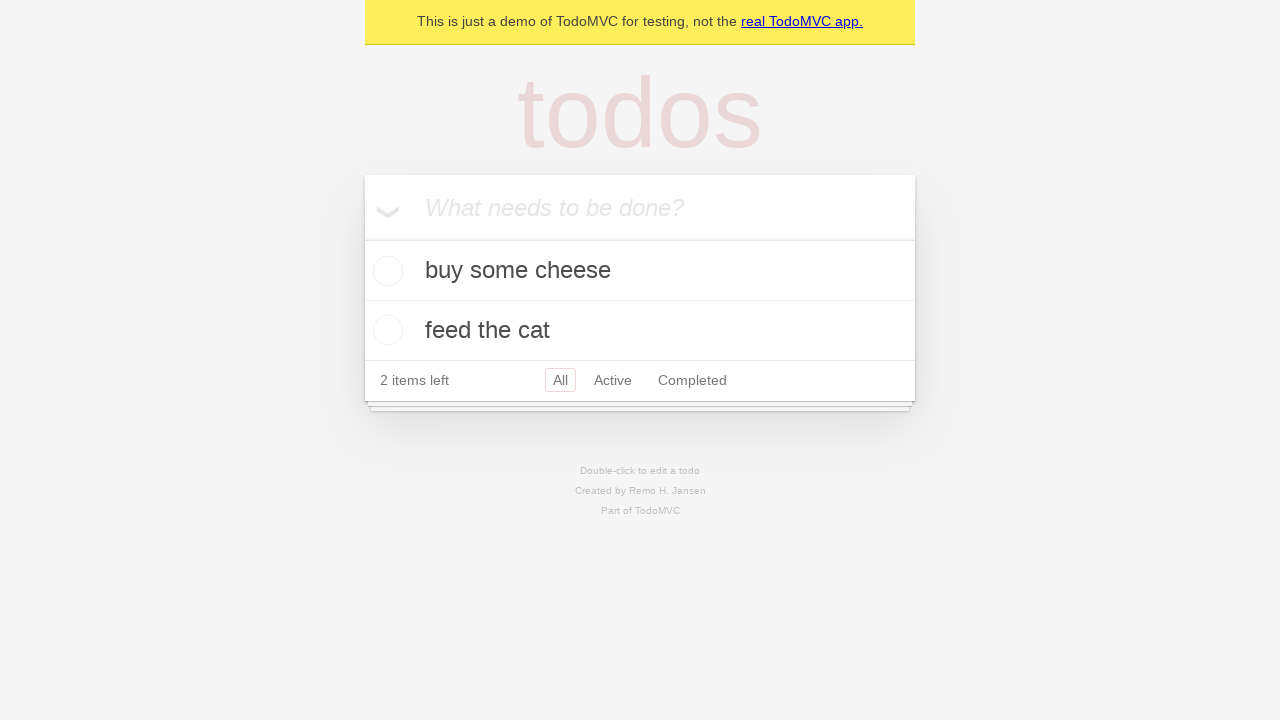